Tests element presence and conditionally clicks the first checkbox if it's not already selected

Starting URL: https://the-internet.herokuapp.com/checkboxes

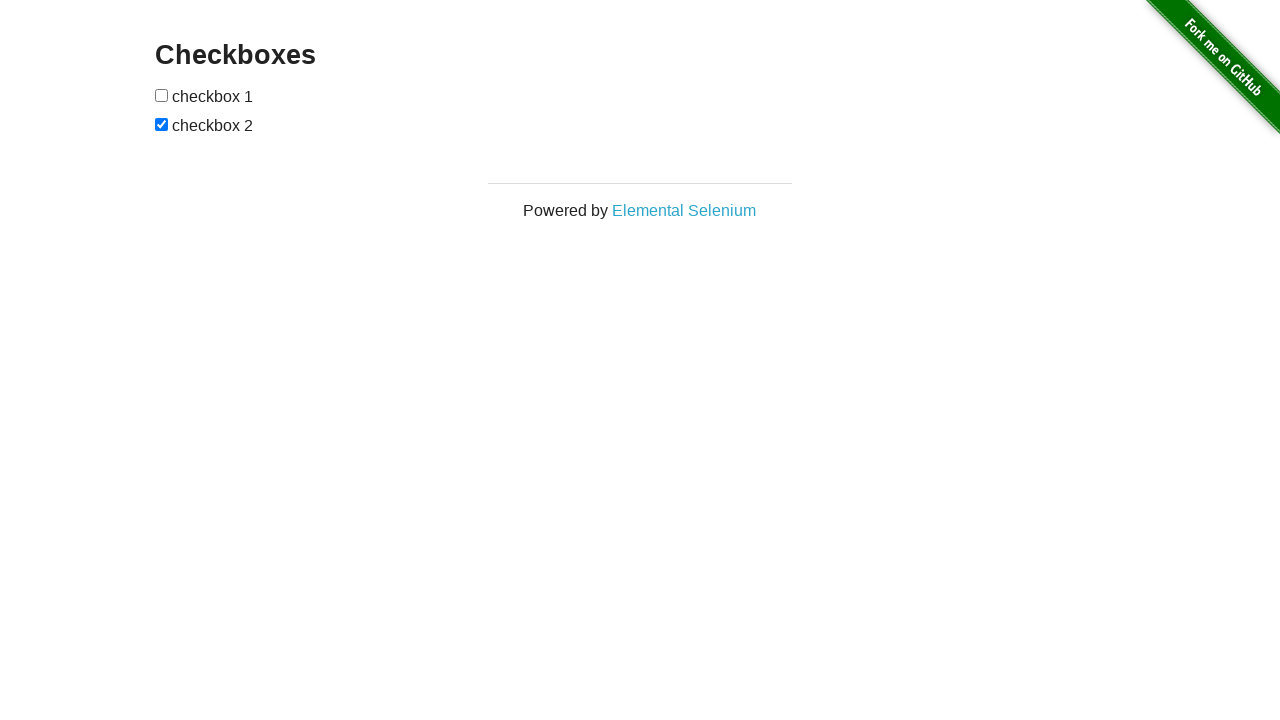

Located first checkbox element
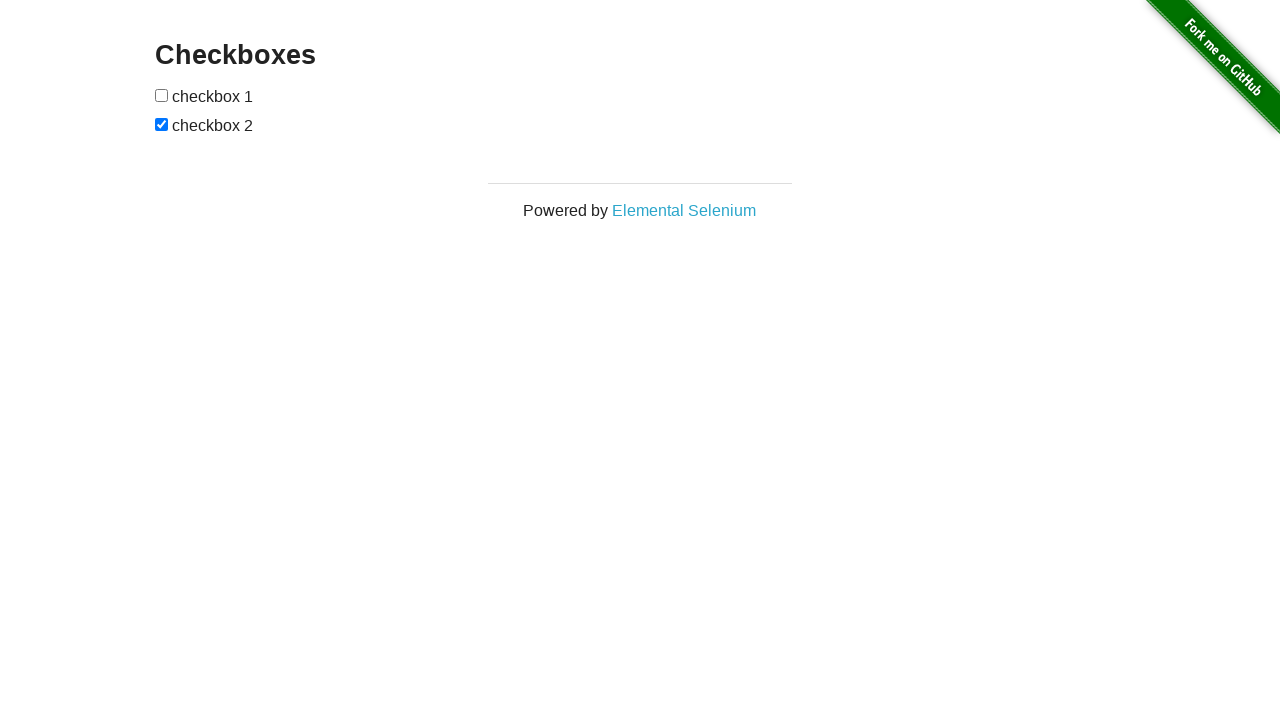

Verified first checkbox is present on the page
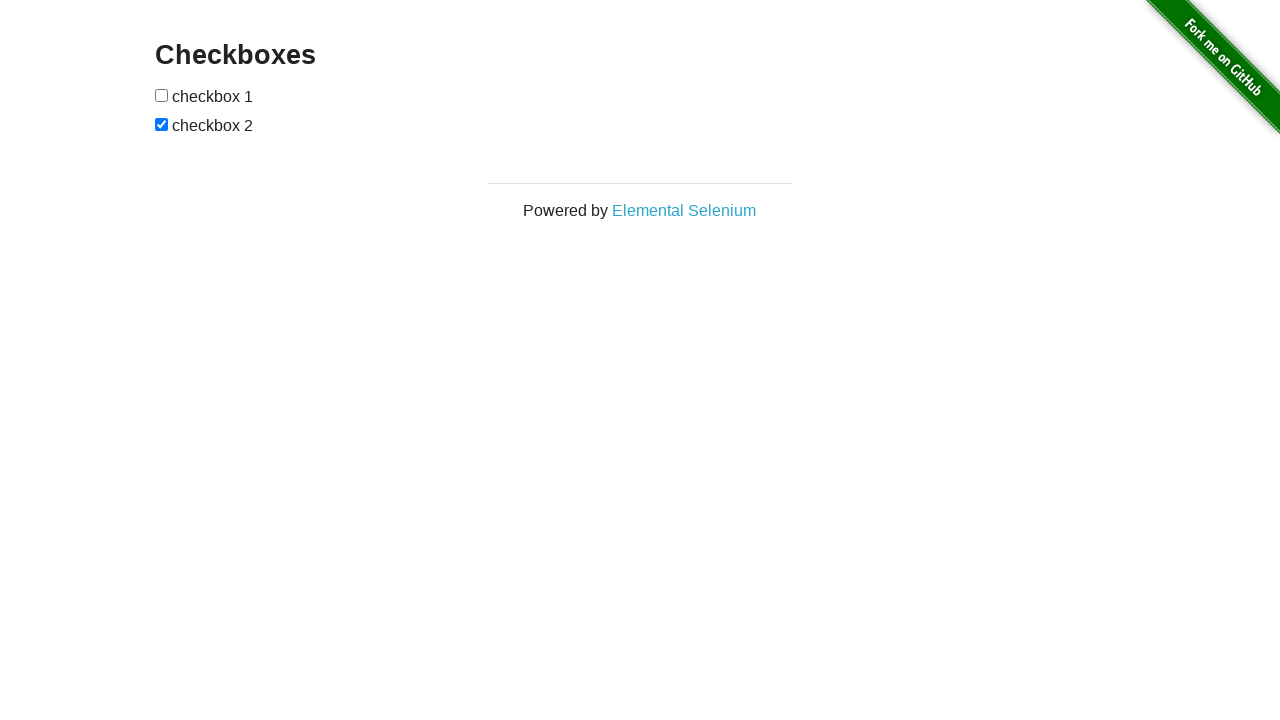

Confirmed first checkbox is not selected
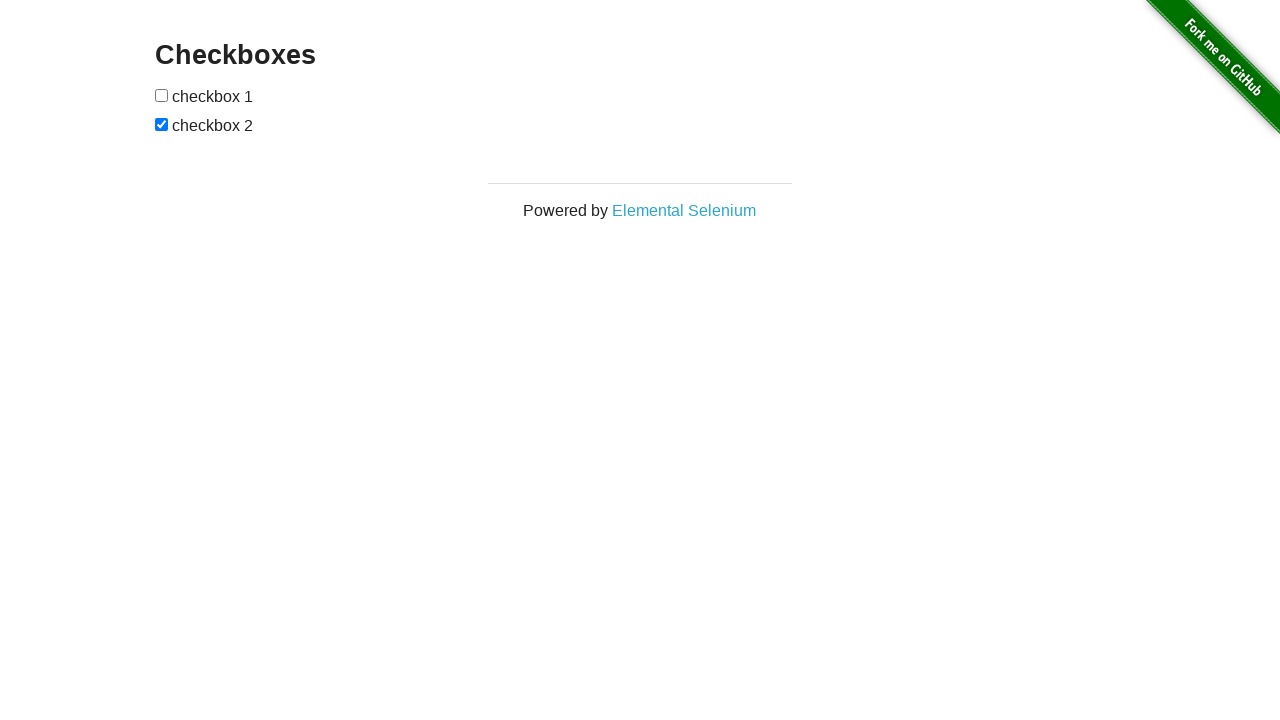

Clicked first checkbox to select it at (162, 95) on xpath=//*[@id="checkboxes"]/input[1]
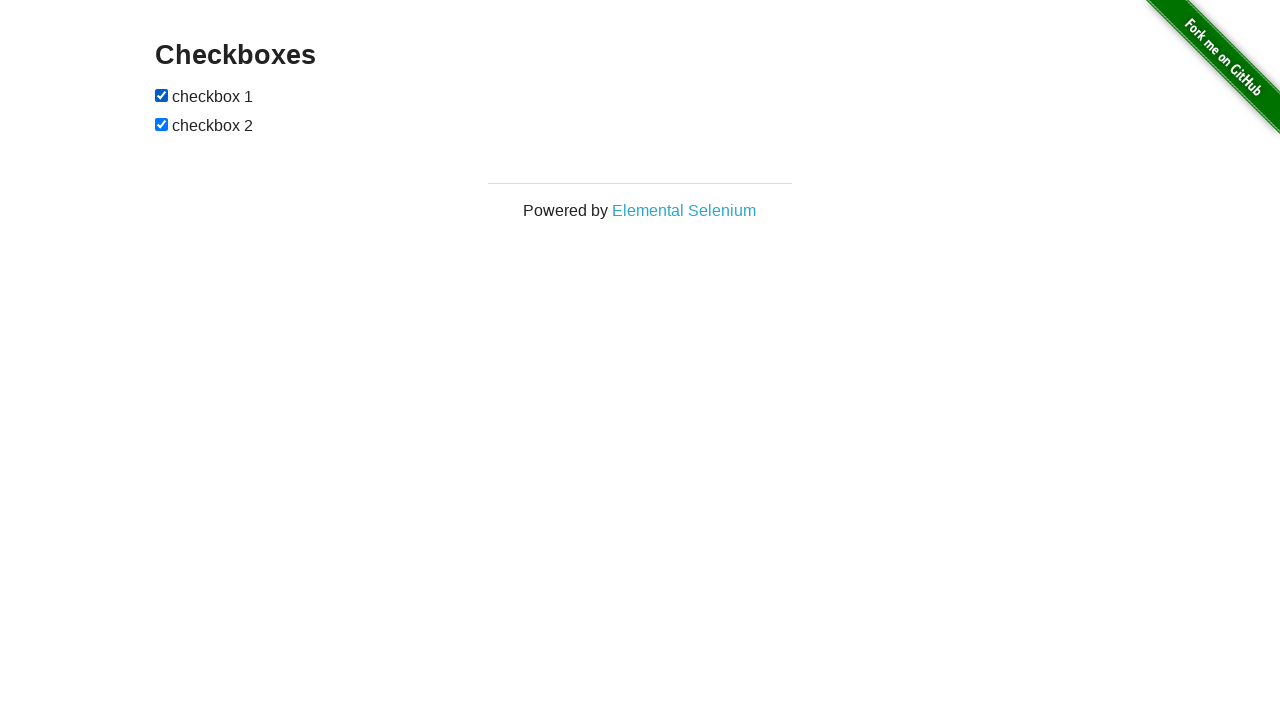

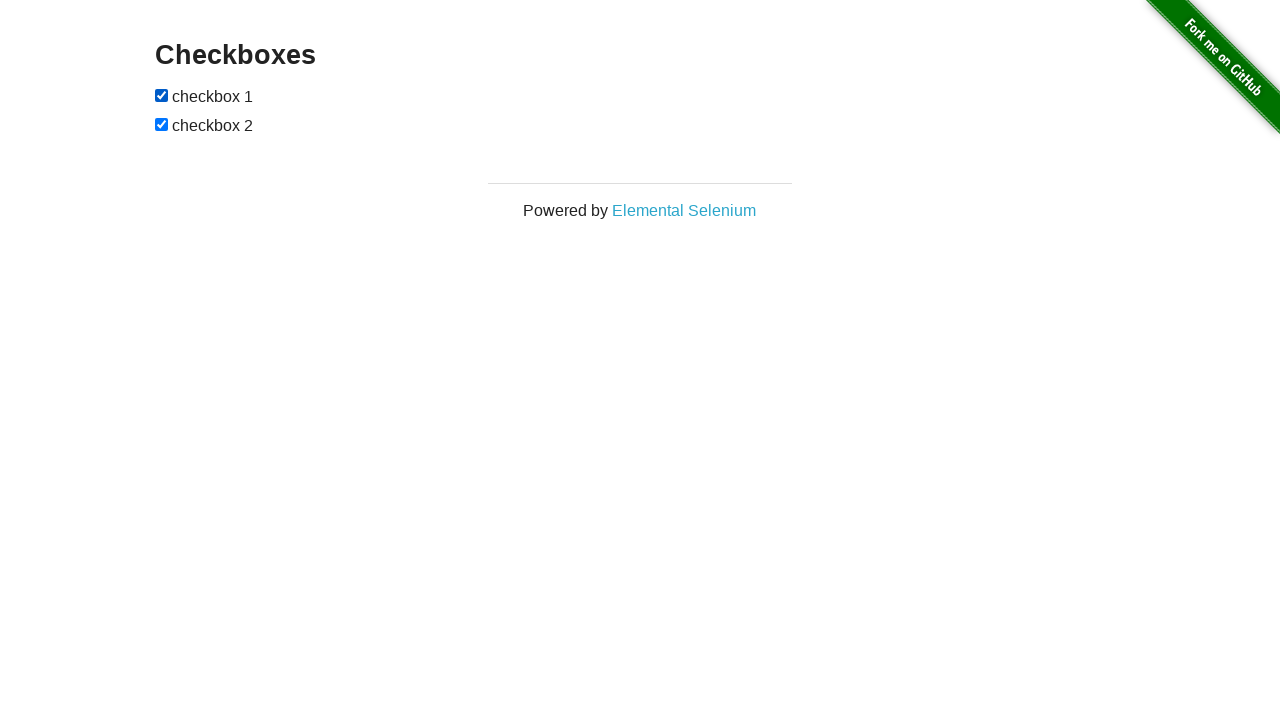